Tests marking individual todo items as complete by checking their checkboxes

Starting URL: https://demo.playwright.dev/todomvc

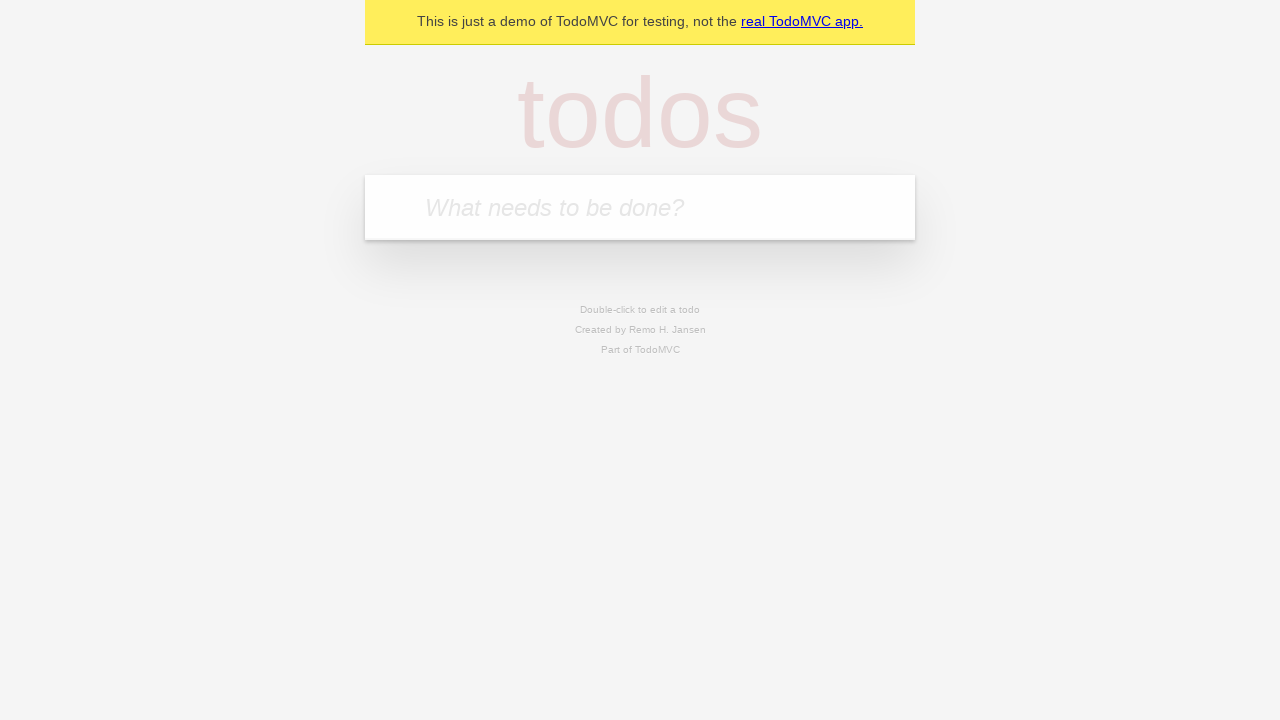

Located the todo input field
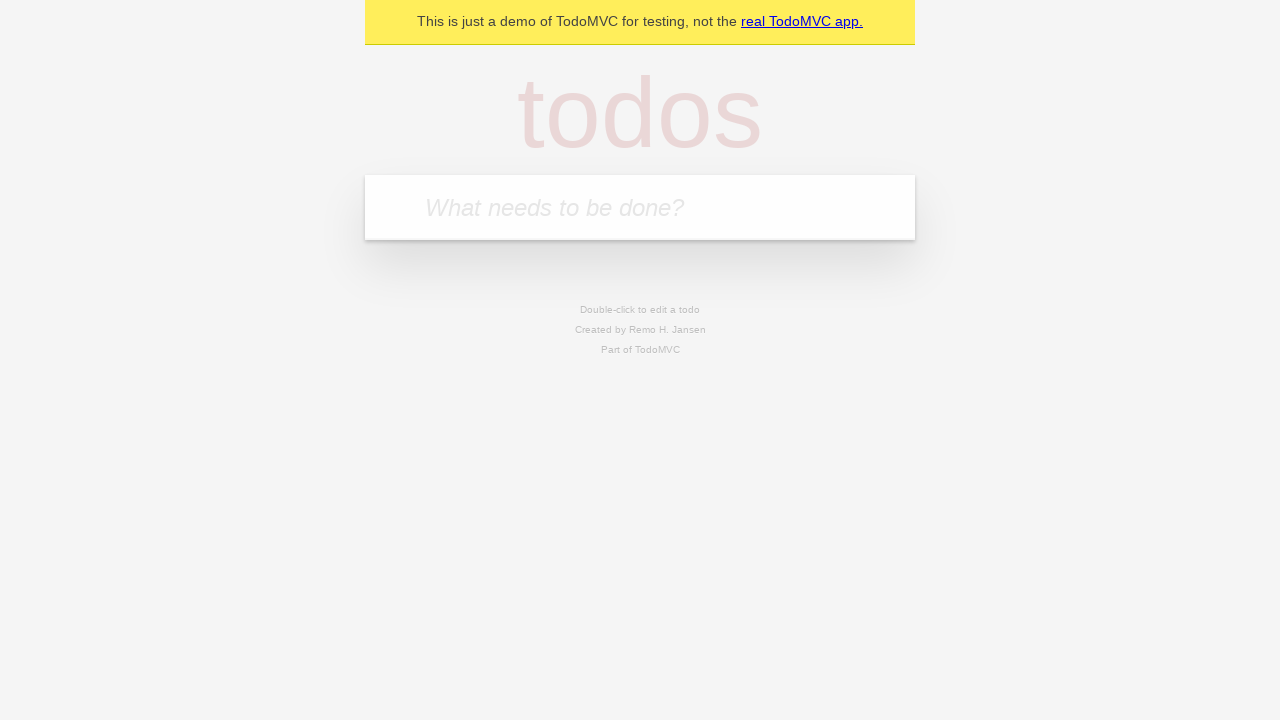

Filled todo input with 'buy some cheese' on internal:attr=[placeholder="What needs to be done?"i]
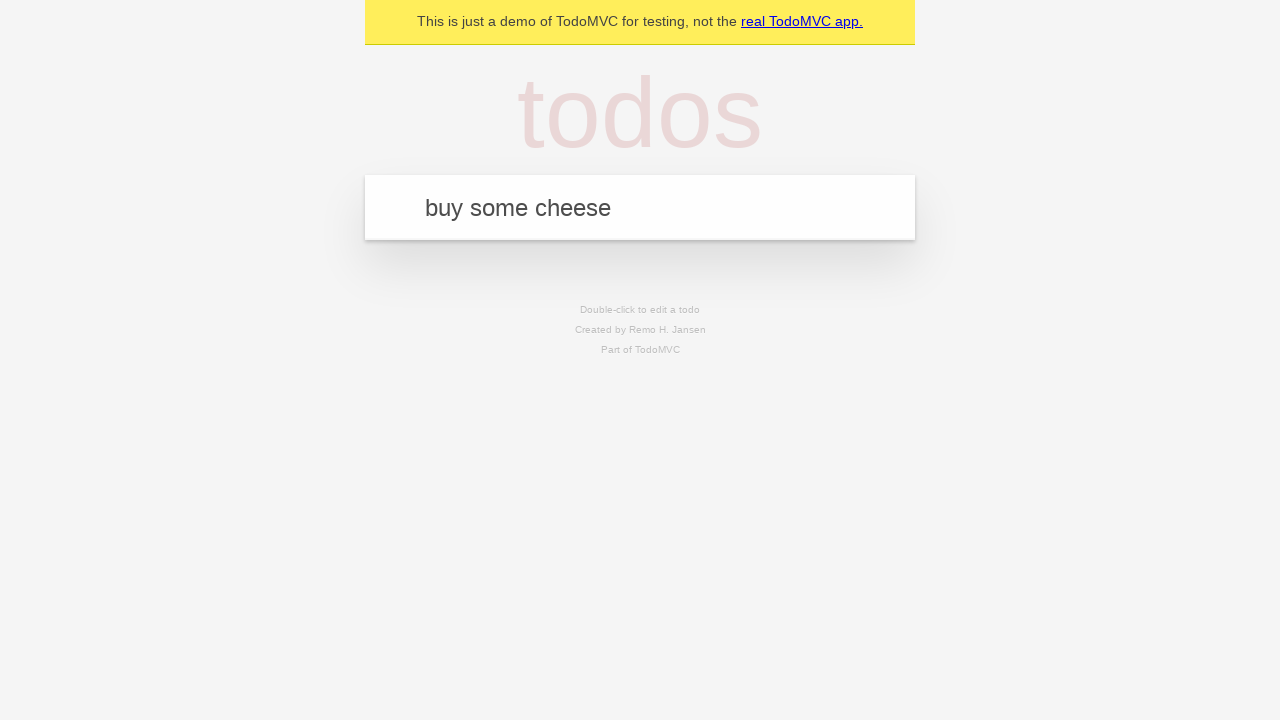

Pressed Enter to create todo 'buy some cheese' on internal:attr=[placeholder="What needs to be done?"i]
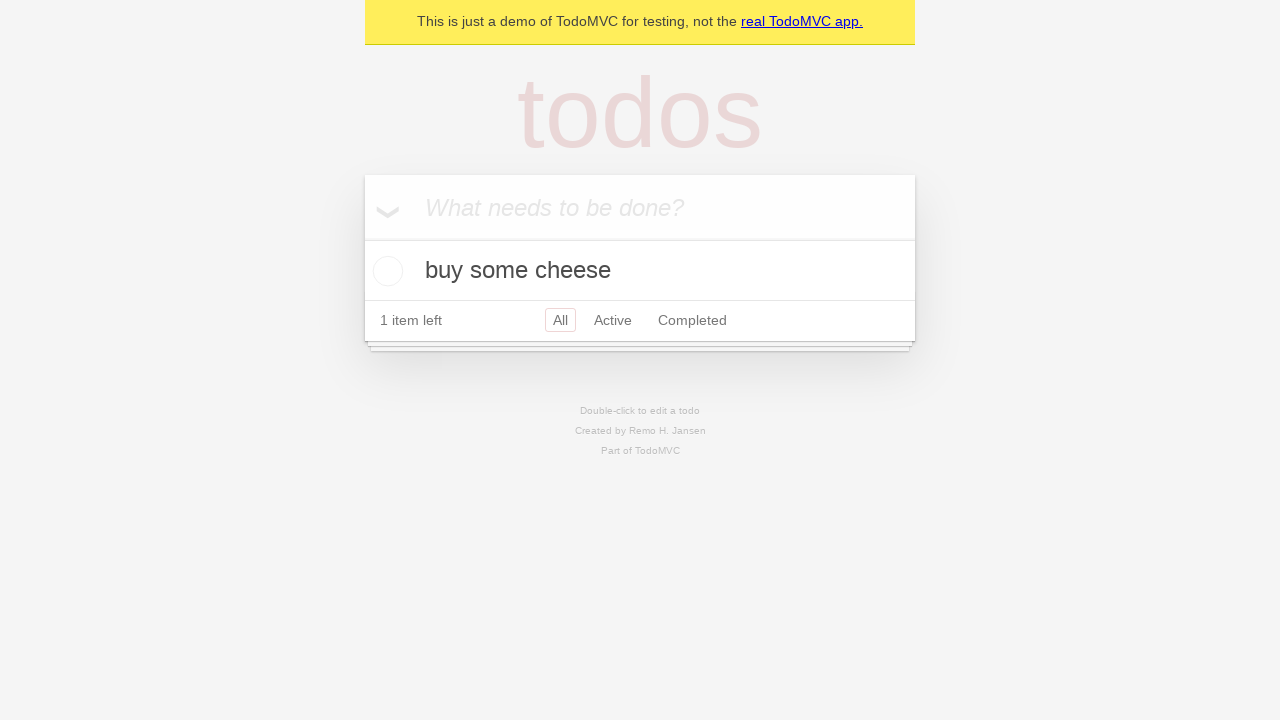

Filled todo input with 'feed the cat' on internal:attr=[placeholder="What needs to be done?"i]
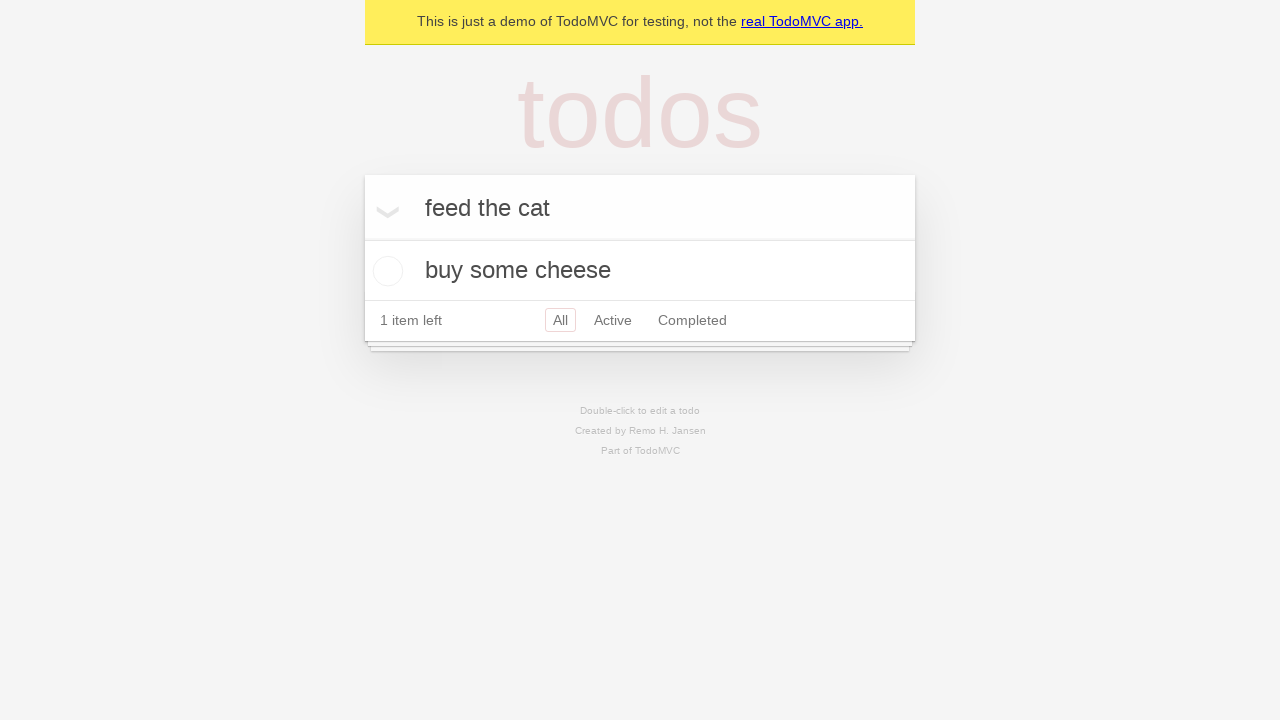

Pressed Enter to create todo 'feed the cat' on internal:attr=[placeholder="What needs to be done?"i]
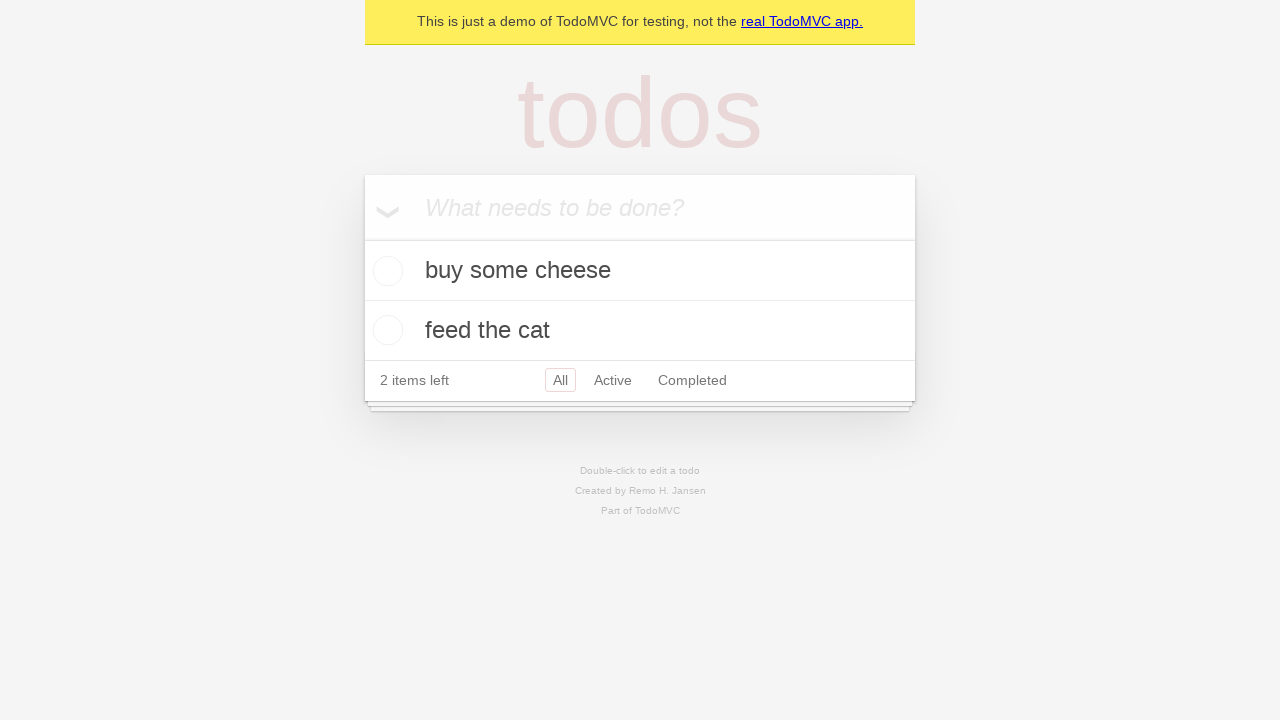

Waited for both todo items to load in the DOM
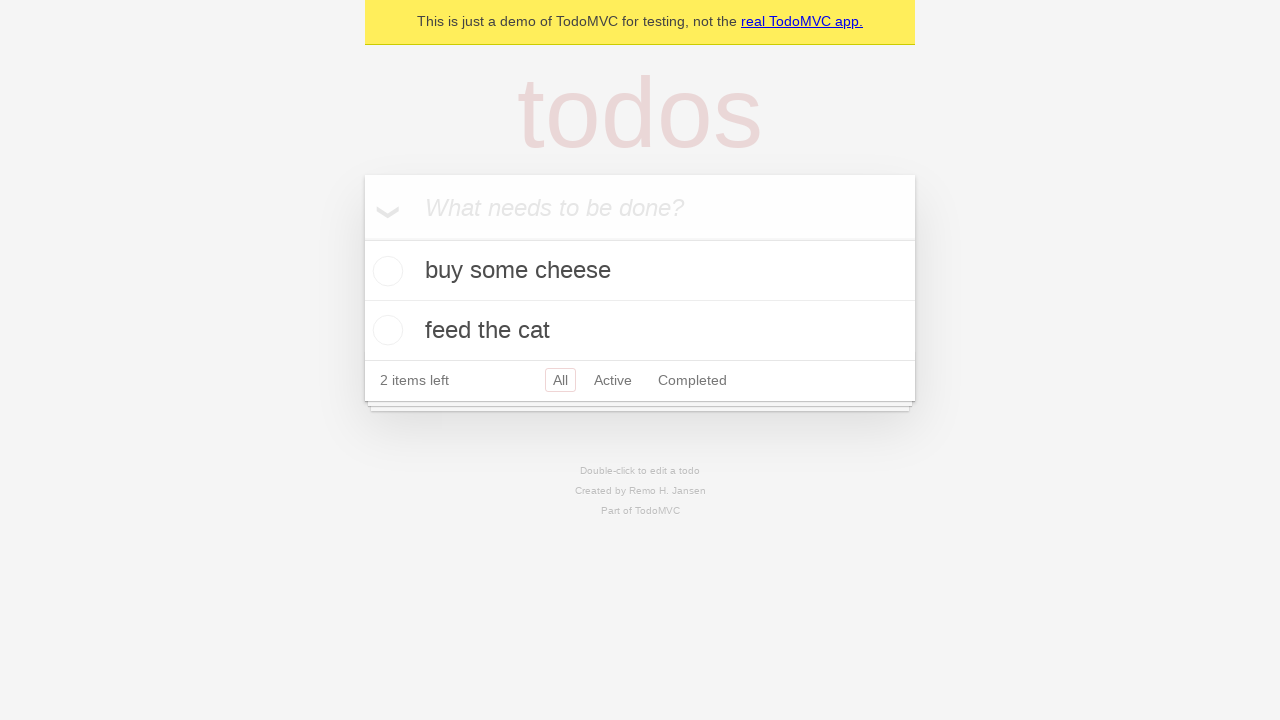

Located the first todo item
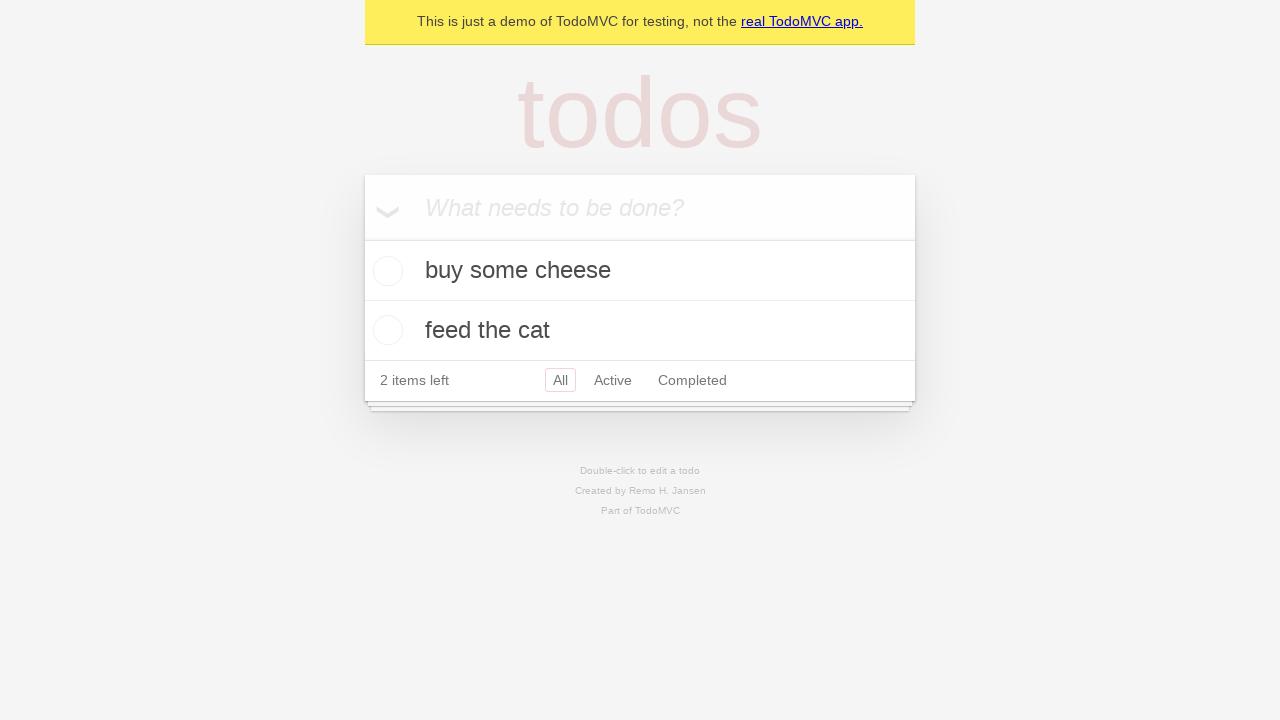

Marked the first todo item ('buy some cheese') as complete at (385, 271) on internal:testid=[data-testid="todo-item"s] >> nth=0 >> internal:role=checkbox
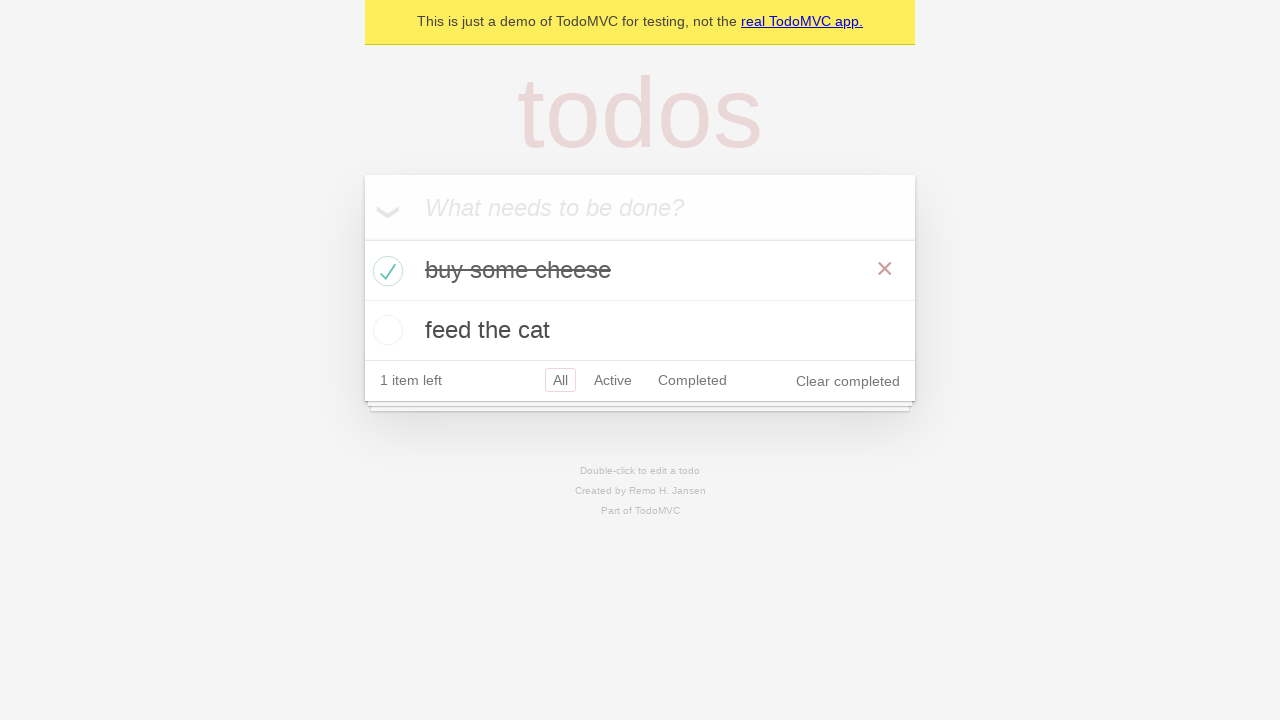

Located the second todo item
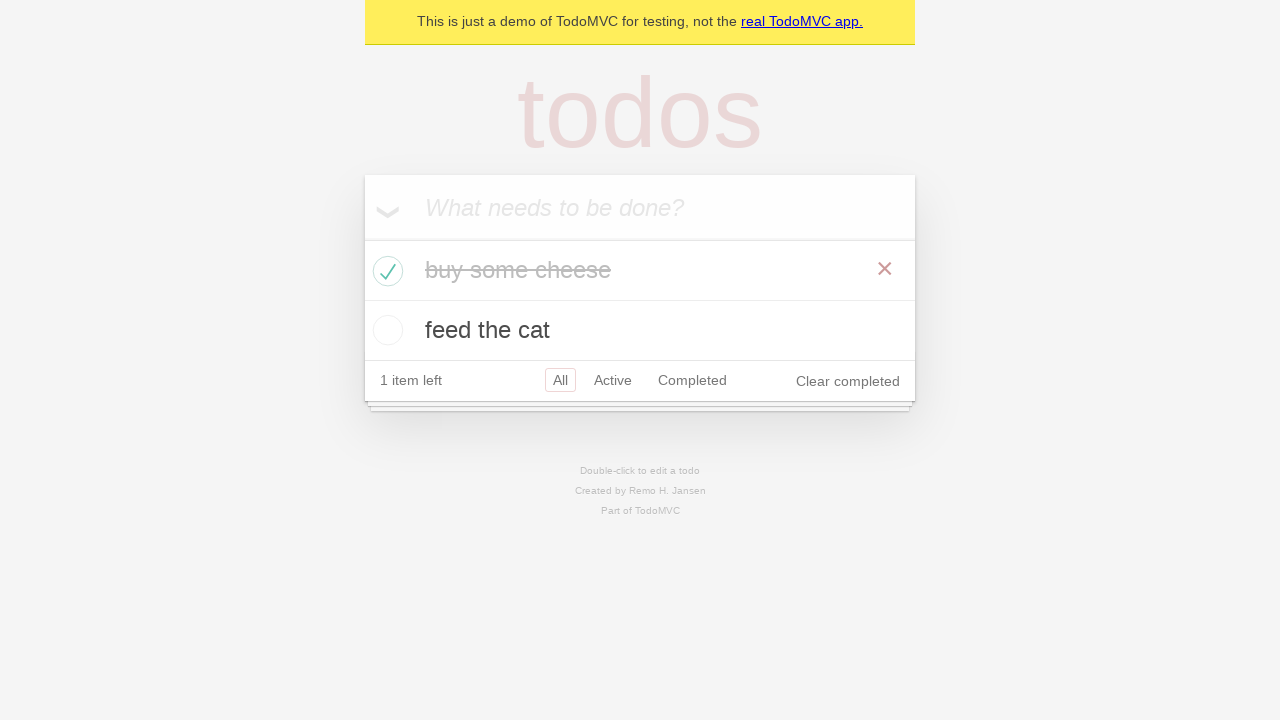

Marked the second todo item ('feed the cat') as complete at (385, 330) on internal:testid=[data-testid="todo-item"s] >> nth=1 >> internal:role=checkbox
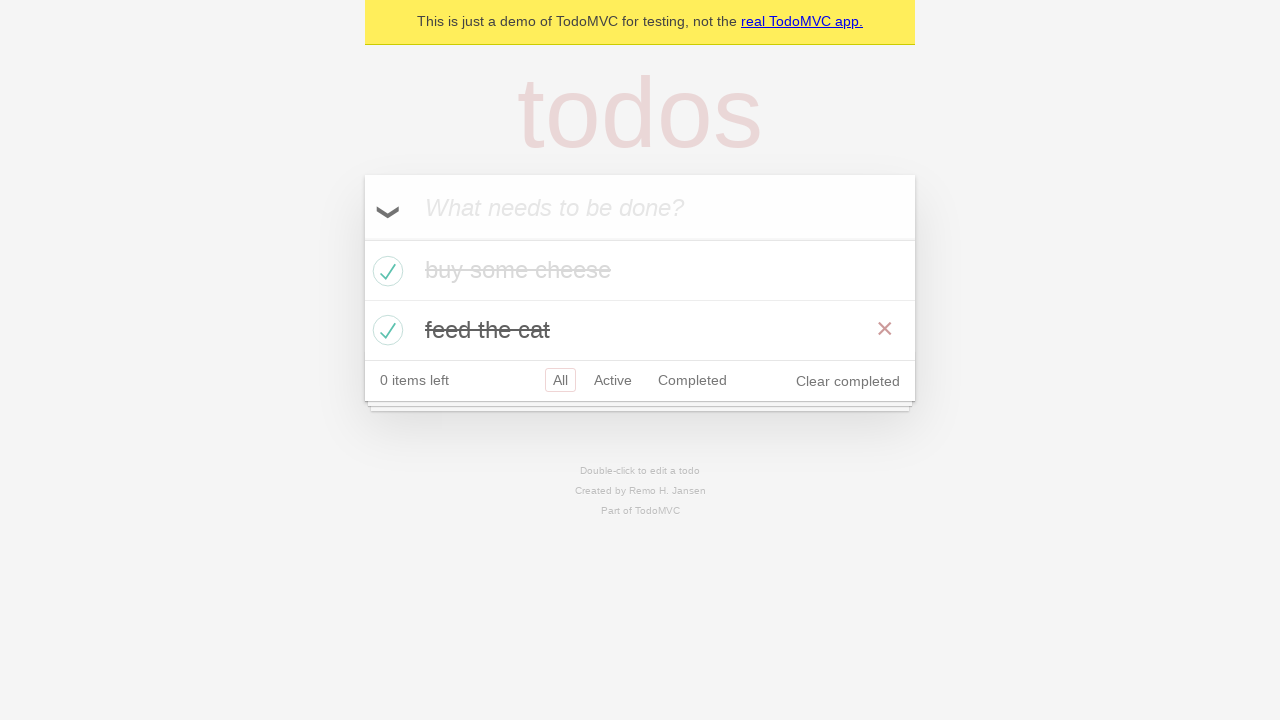

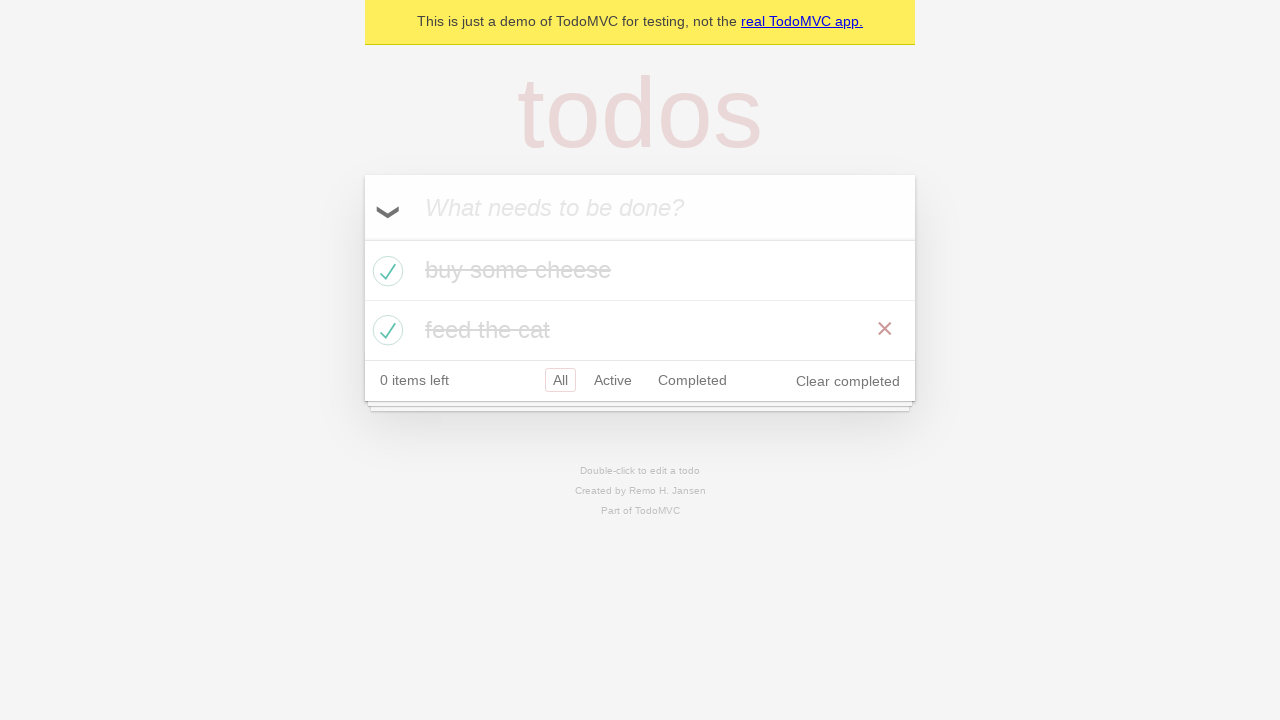